Demonstrates browser navigation methods by navigating between two websites (OrangeHRM login page and OpenCart demo), then using back, forward, and refresh navigation actions.

Starting URL: https://opensource-demo.orangehrmlive.com/web/index.php/auth/login

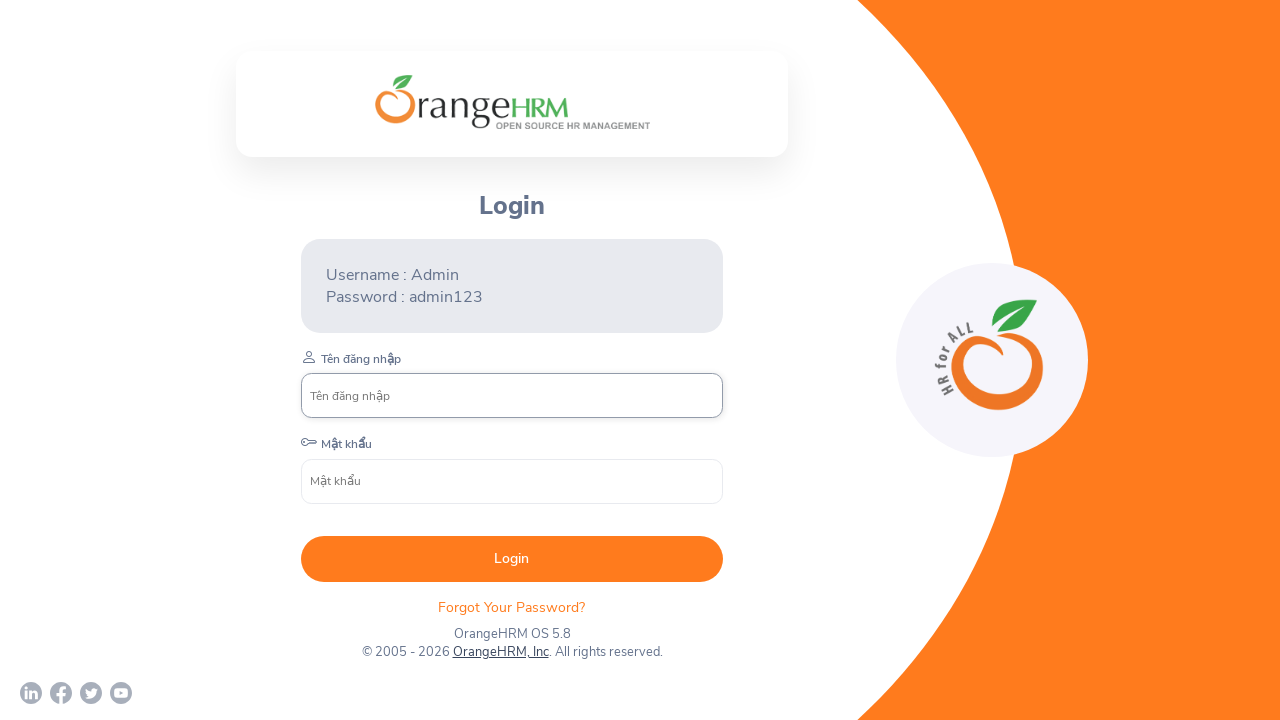

Navigated to OpenCart demo site
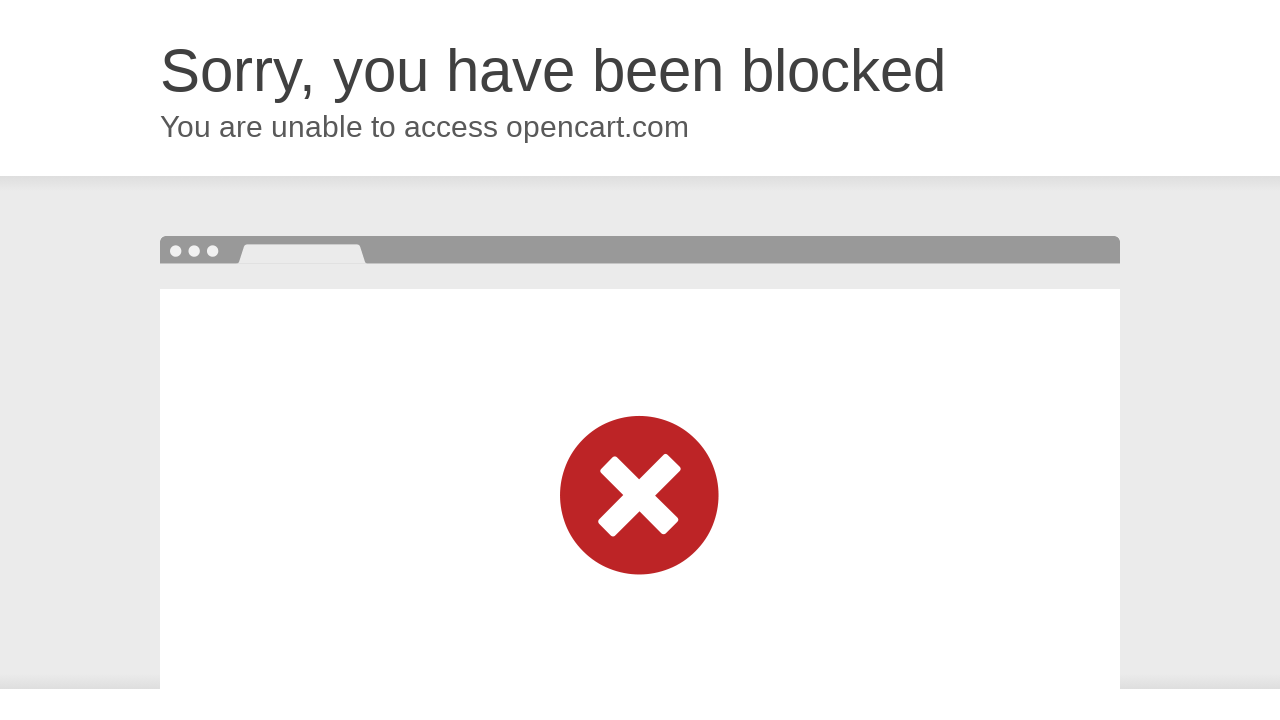

Navigated back to OrangeHRM login page
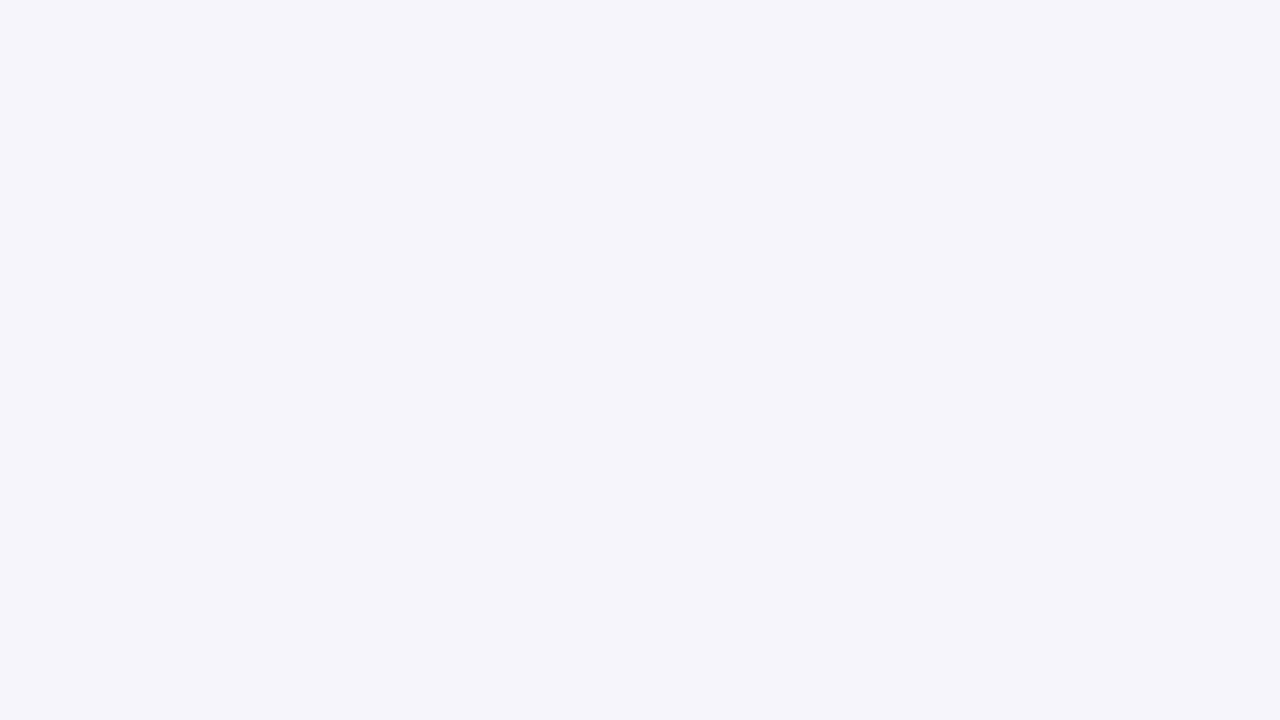

Navigated forward to OpenCart demo site
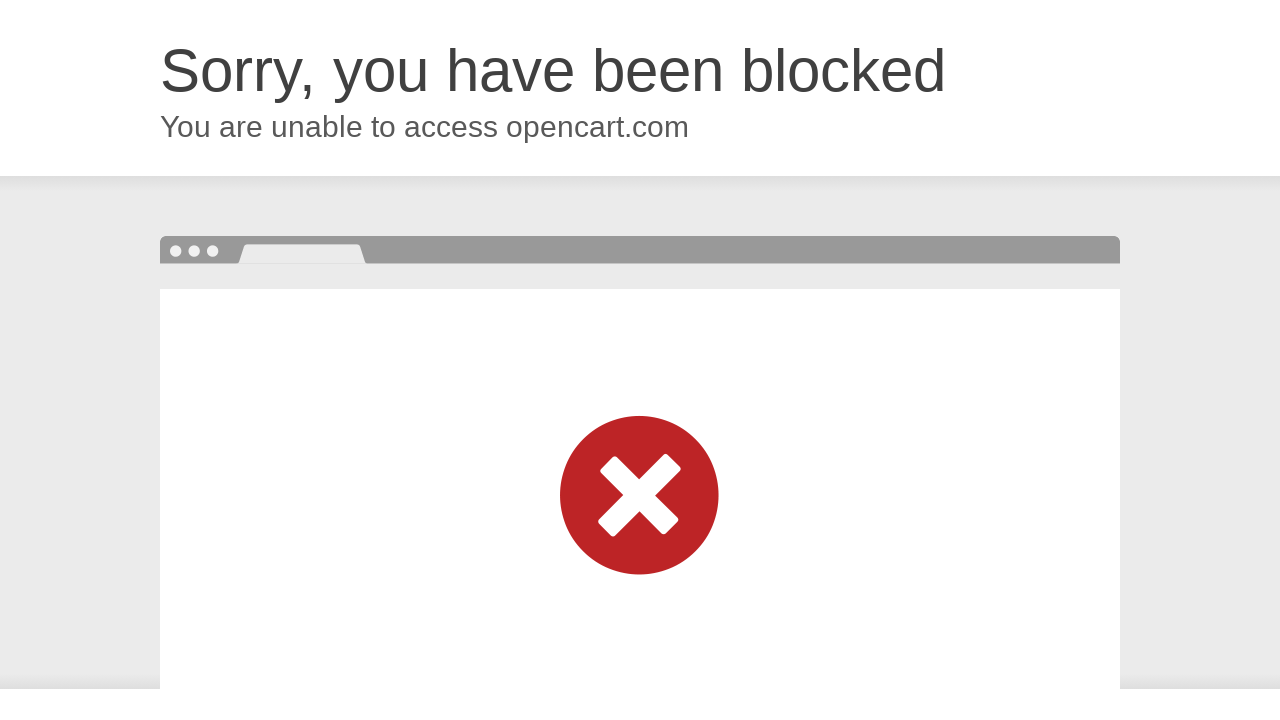

Refreshed the current page
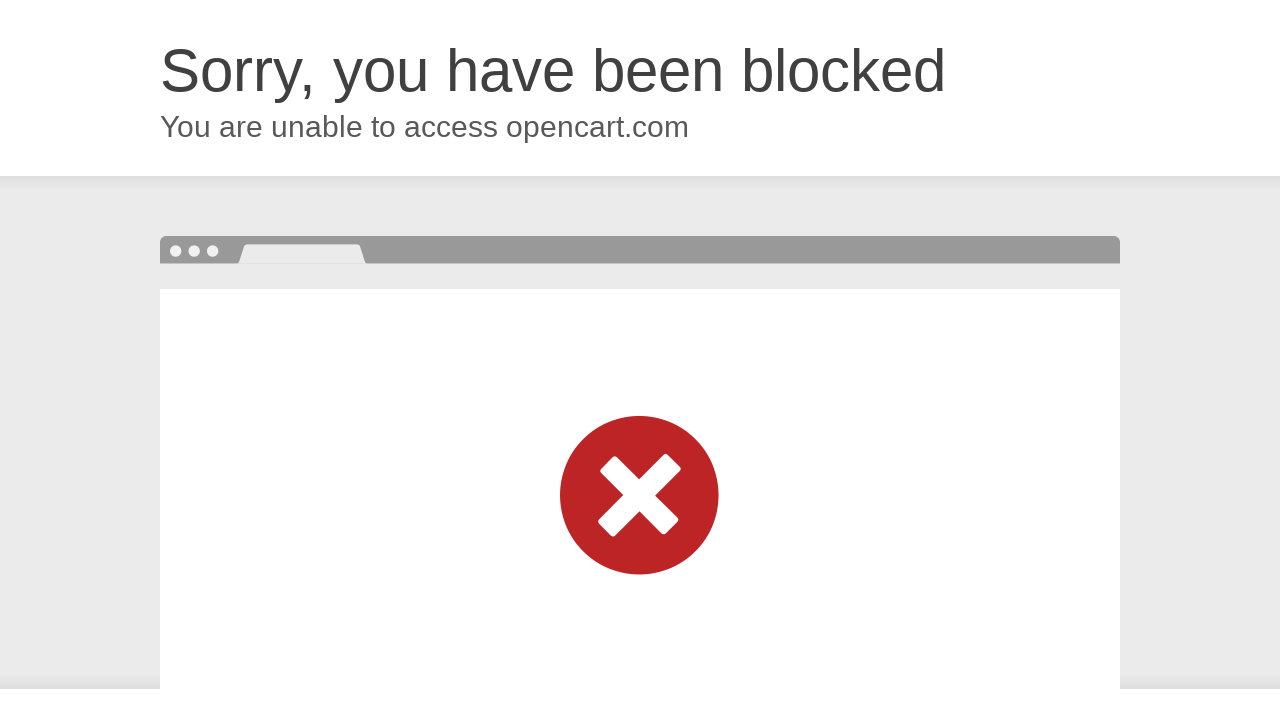

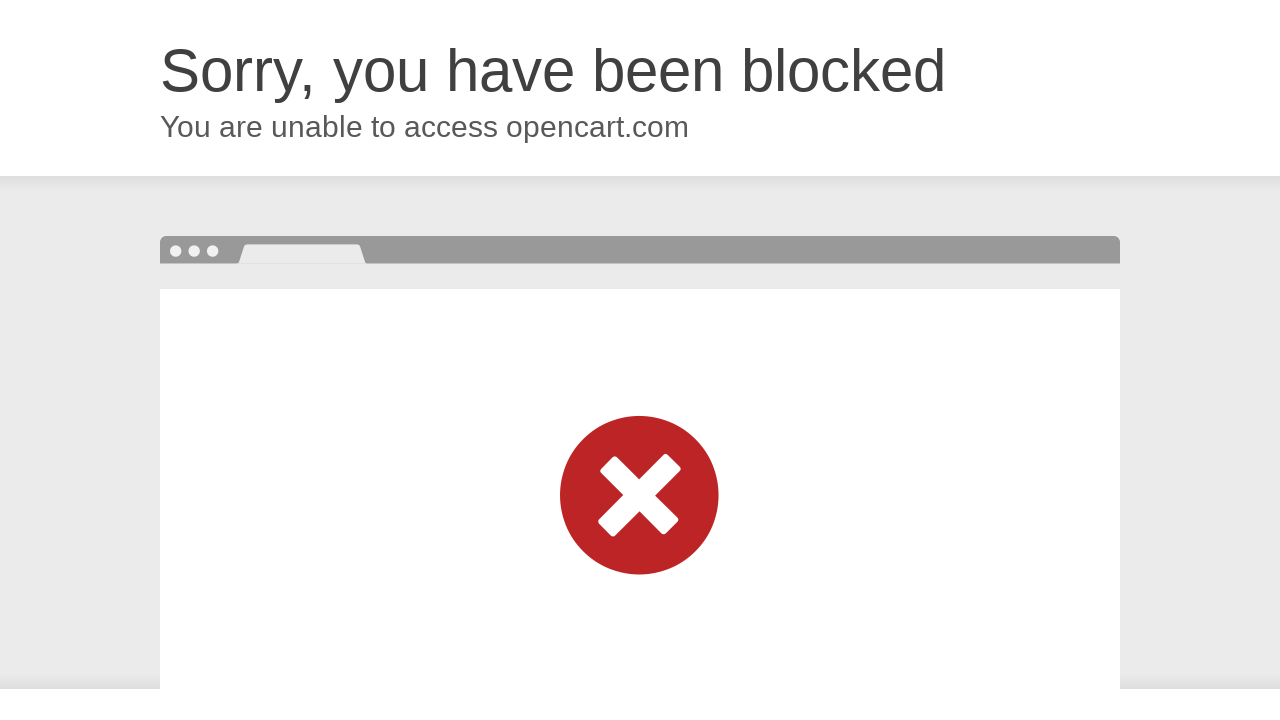